Tests the RedBus travel booking site by setting a date value in the onward journey calendar field using JavaScript execution

Starting URL: https://www.redbus.com/

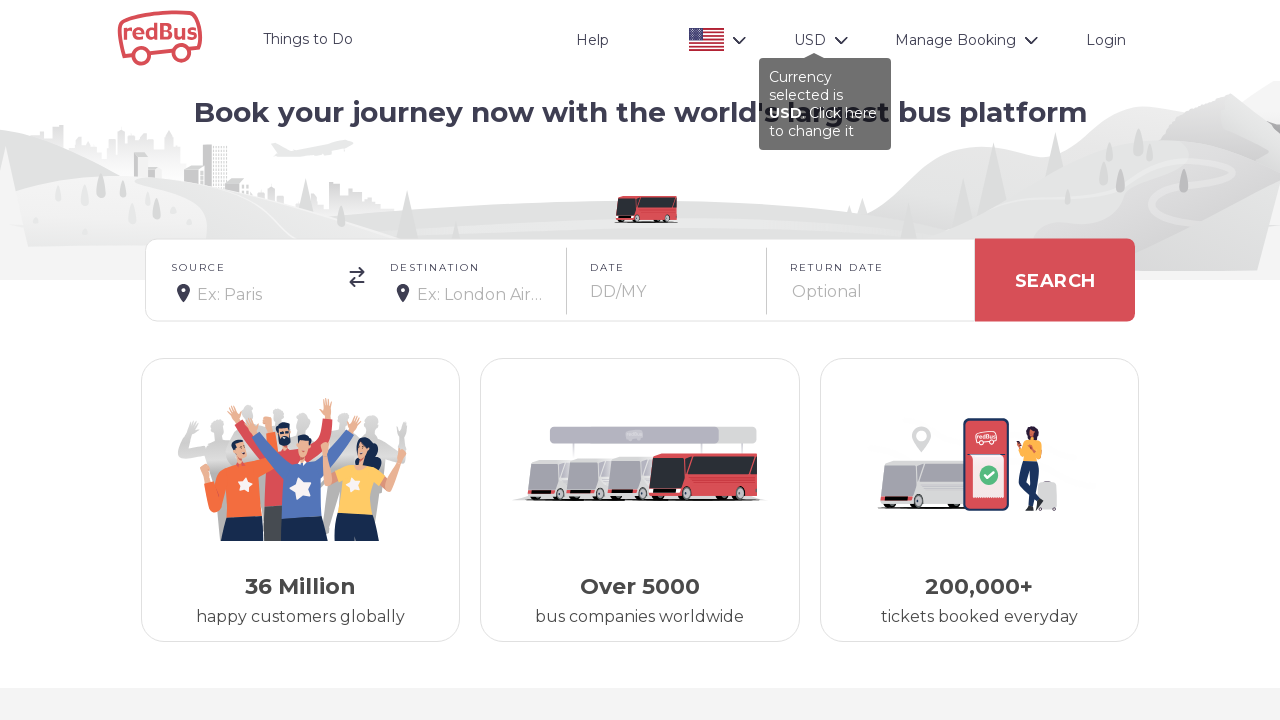

Navigated to RedBus travel booking site
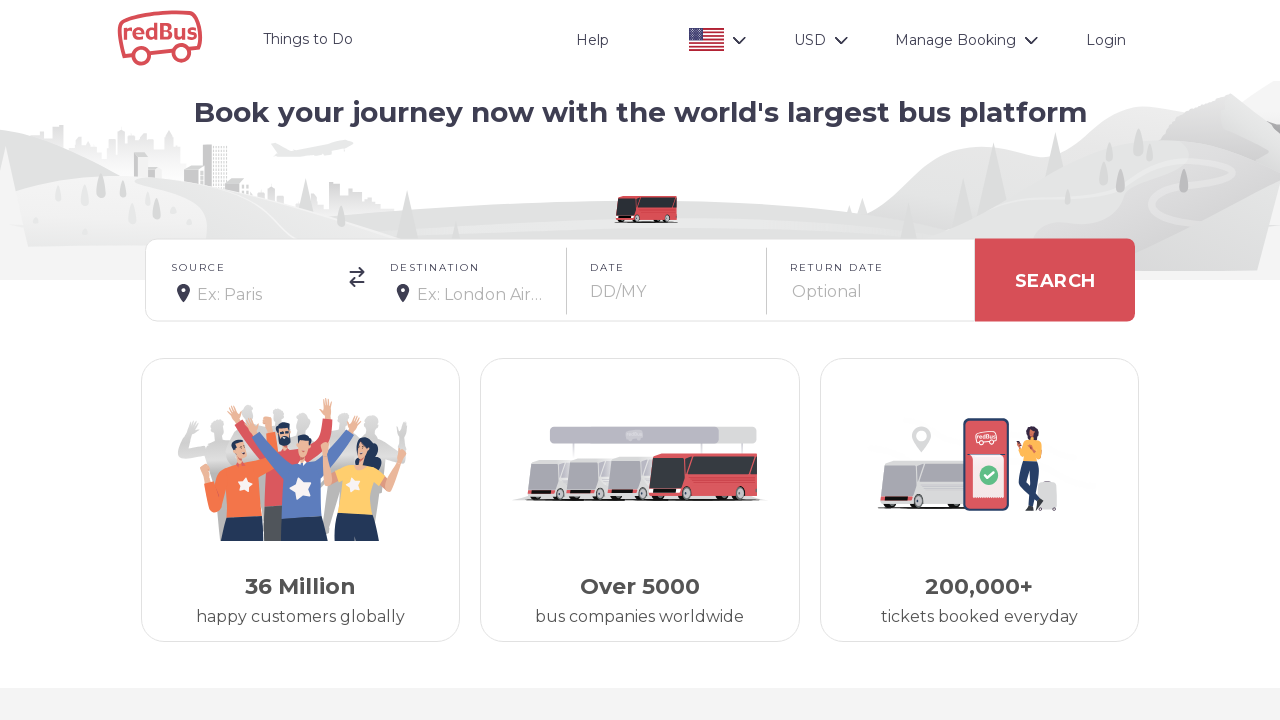

Set onward journey calendar date to 15/03/2025 using JavaScript execution
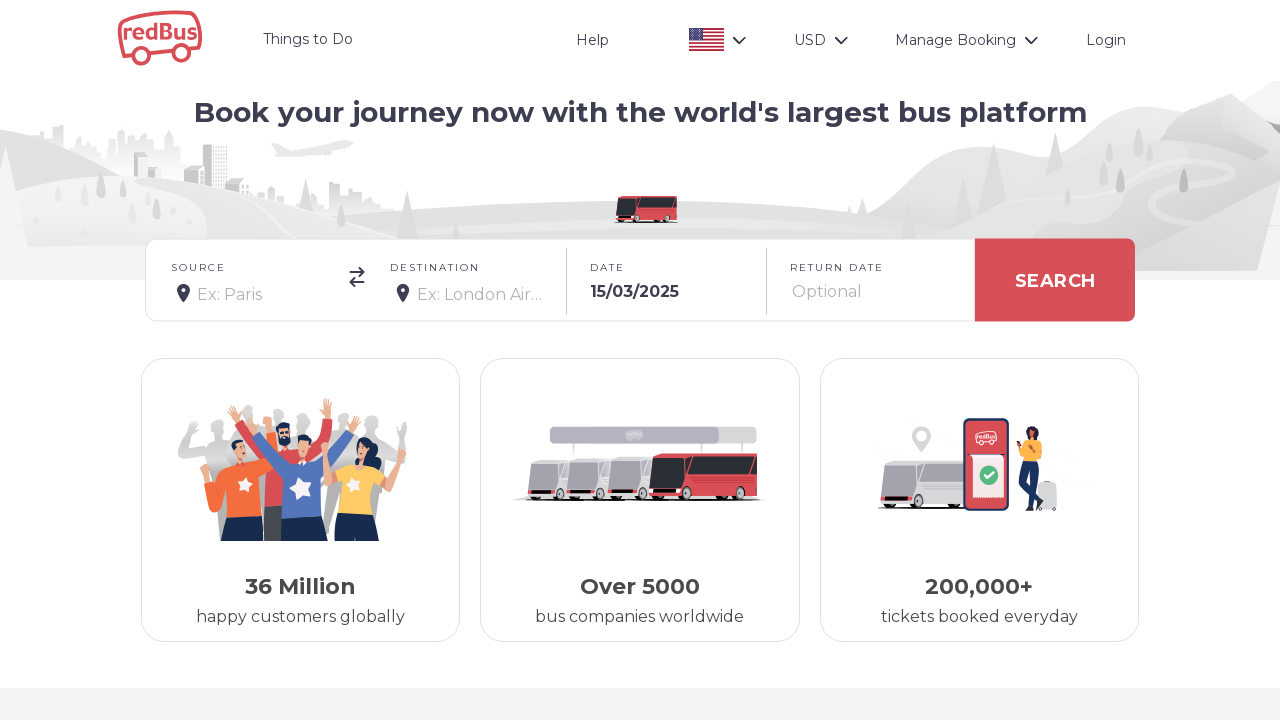

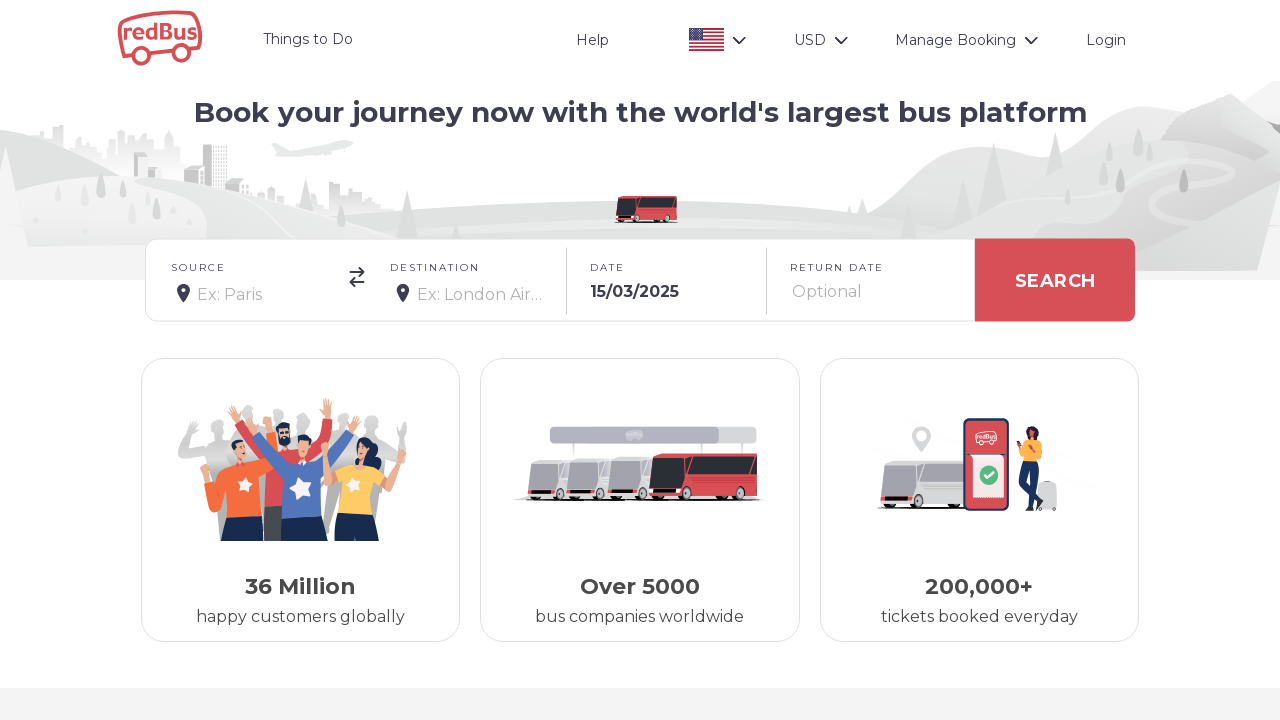